Verifies that the categories element is present on the homepage

Starting URL: https://www.demoblaze.com/

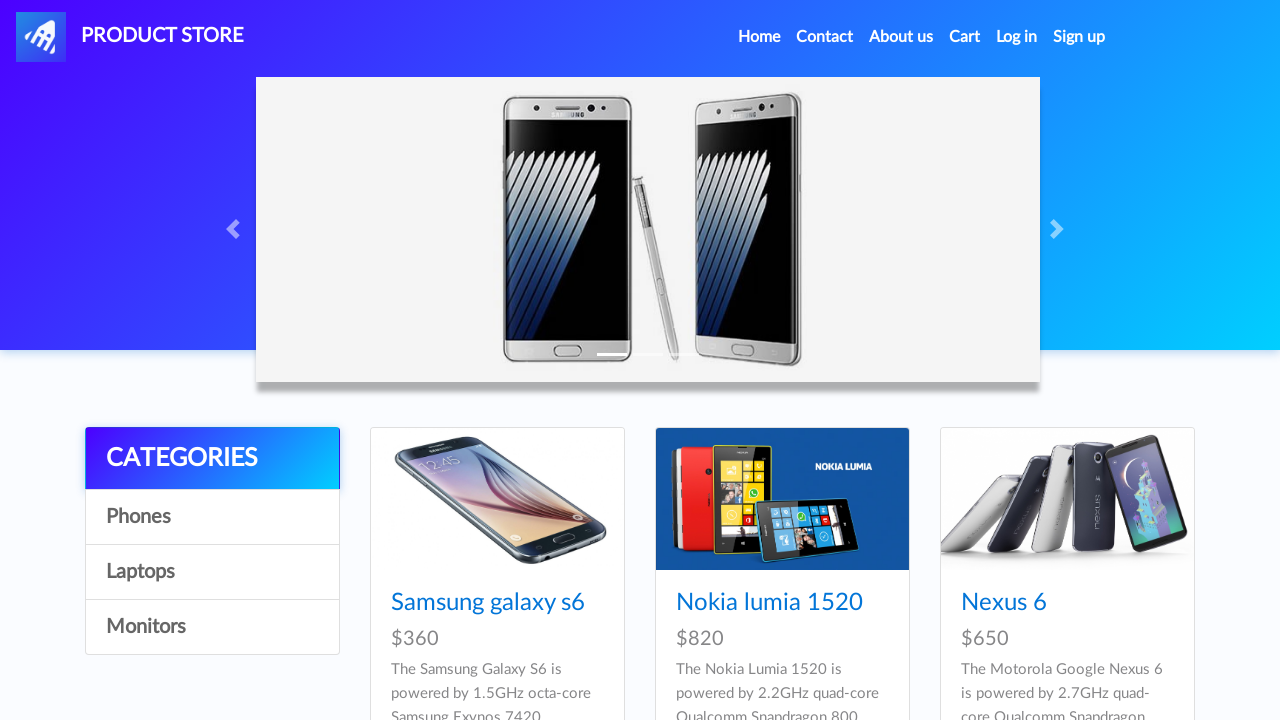

Navigated to https://www.demoblaze.com/
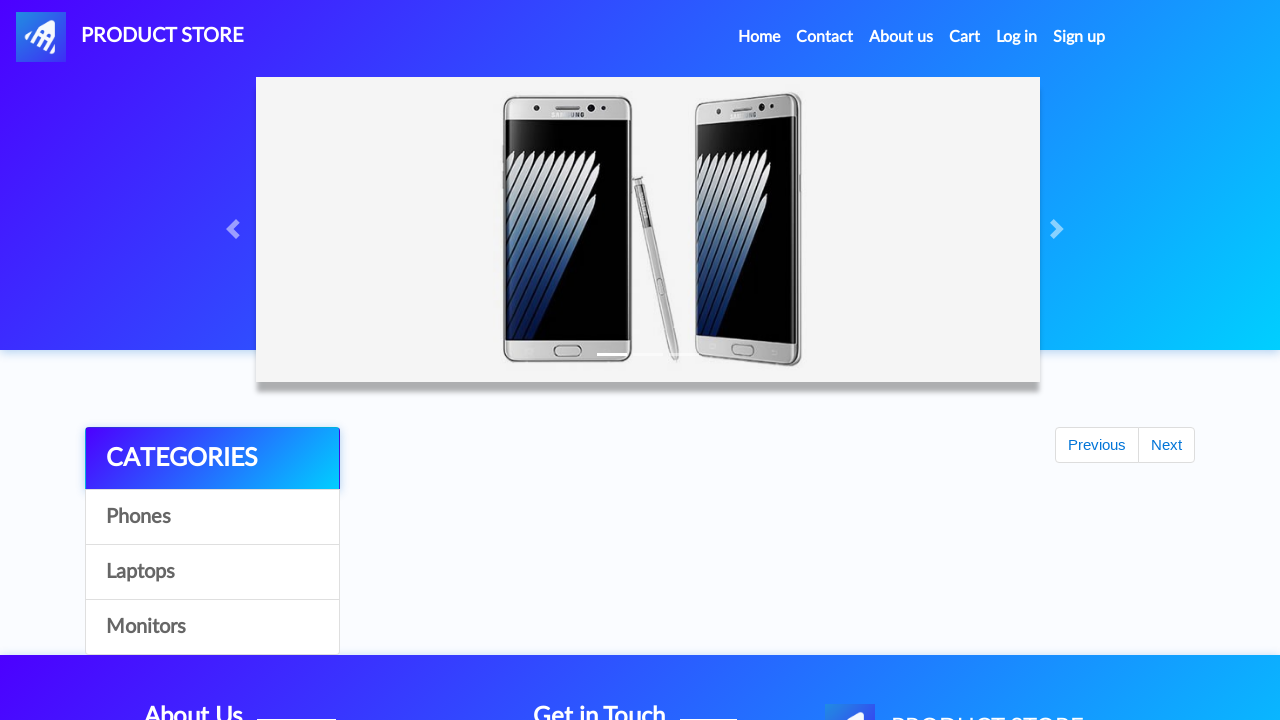

Located the first categories element
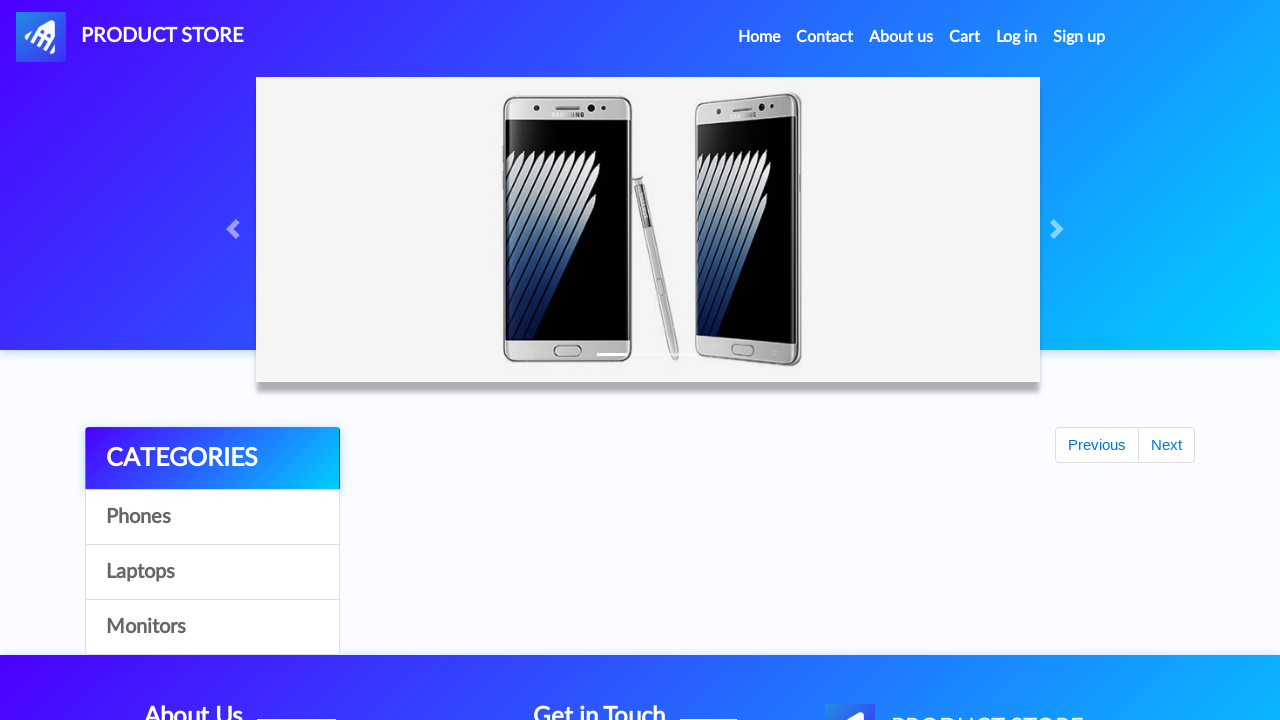

Verified that categories element is visible
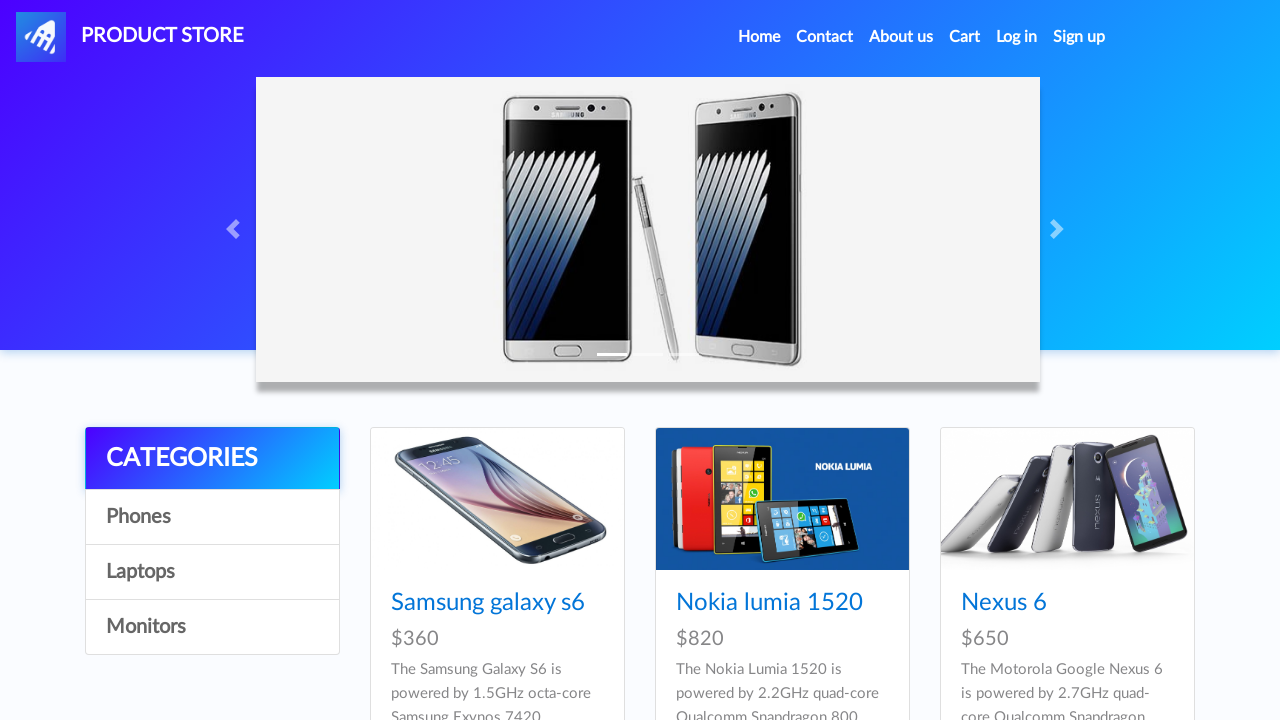

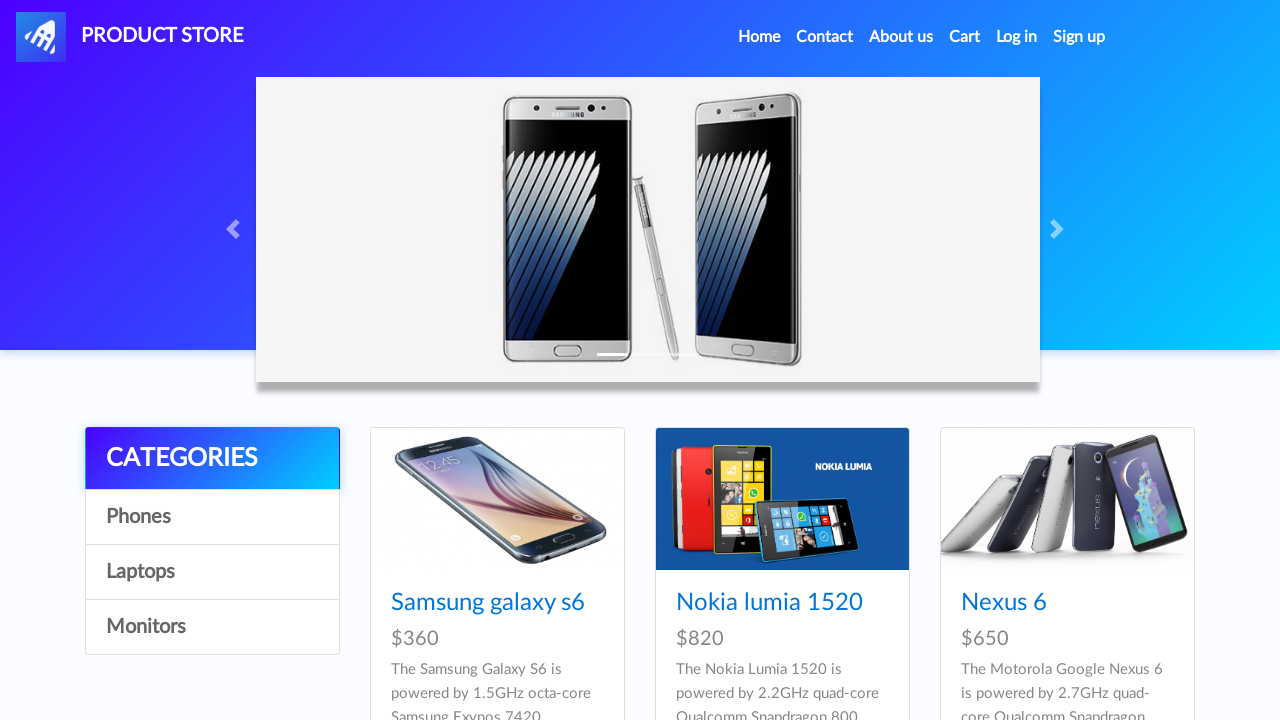